Tests table interaction by verifying table structure (rows and columns), reading cell values, sorting the table by clicking a header, and verifying the table data after sorting.

Starting URL: https://v1.training-support.net/selenium/tables

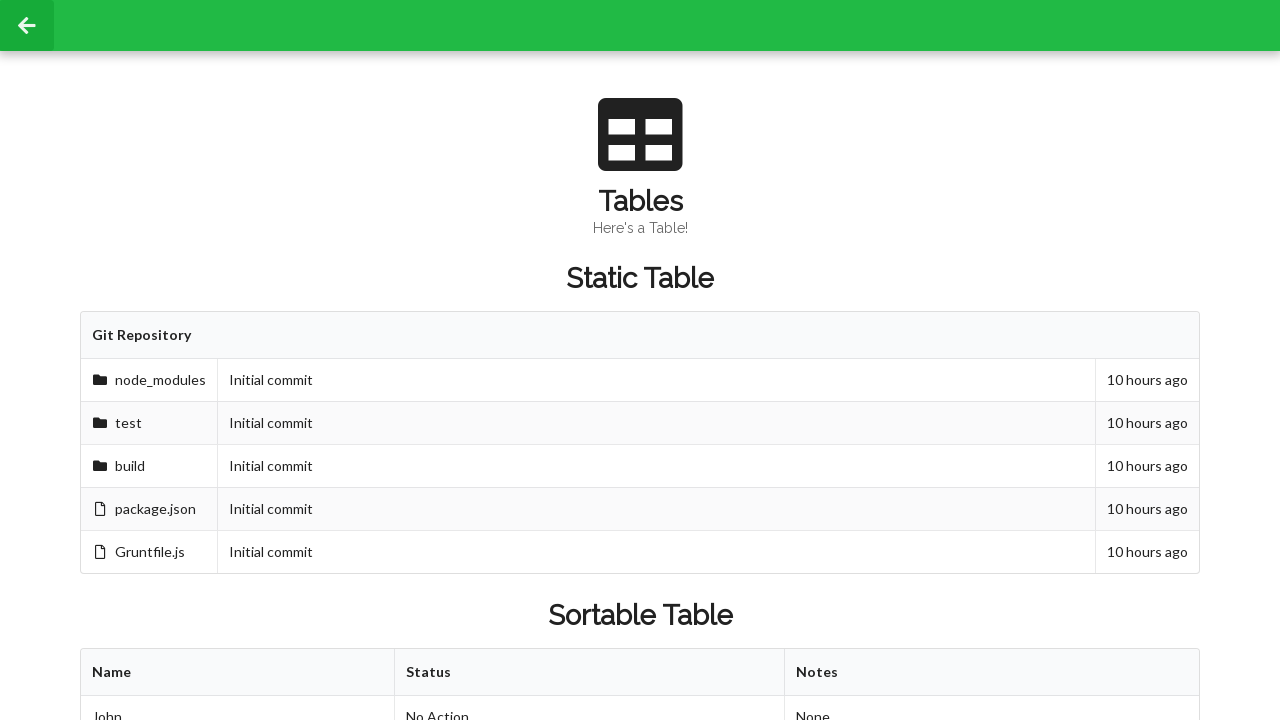

Waited for sortable table to be present
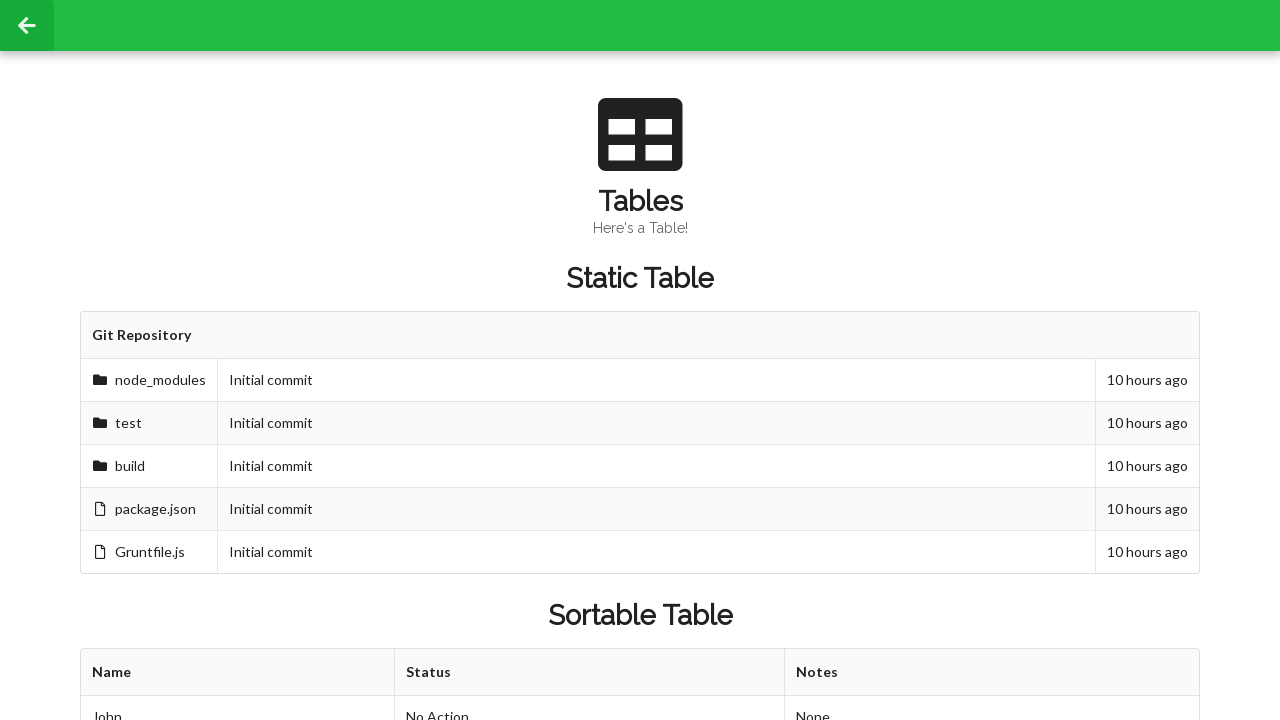

Retrieved table columns - found 3 columns
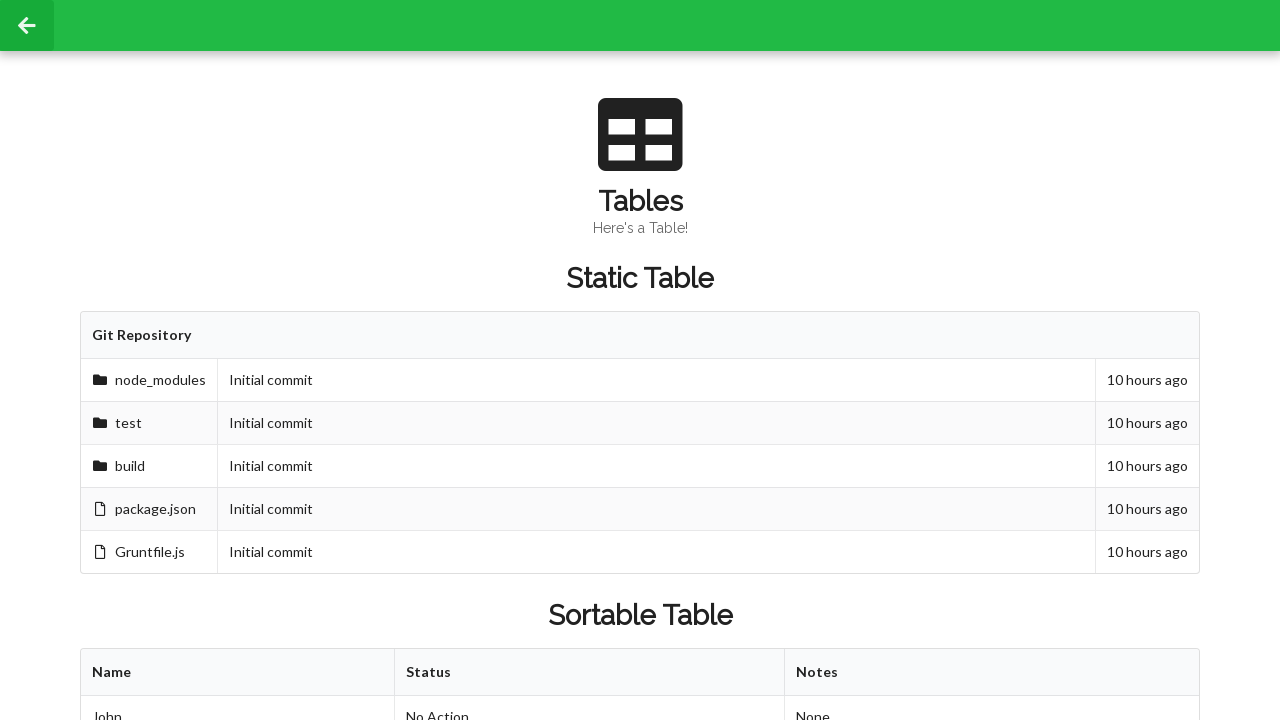

Retrieved table rows - found 3 rows
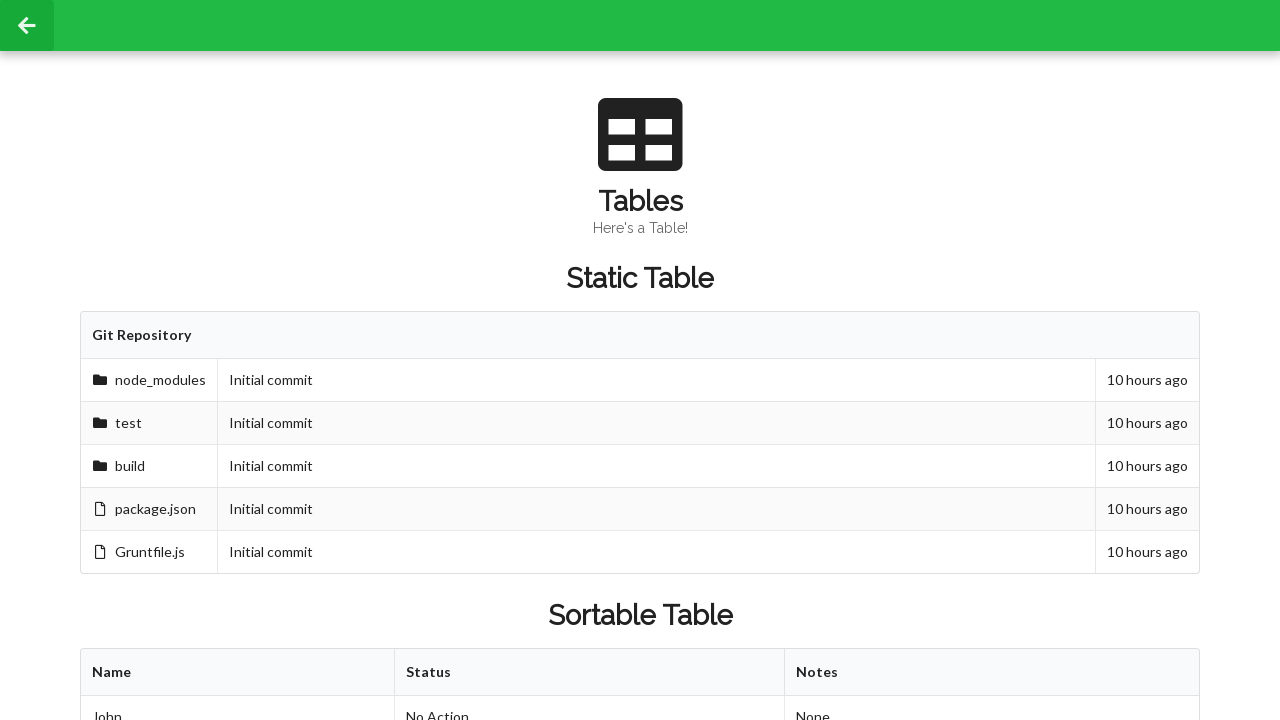

Read cell value before sorting: 'Approved'
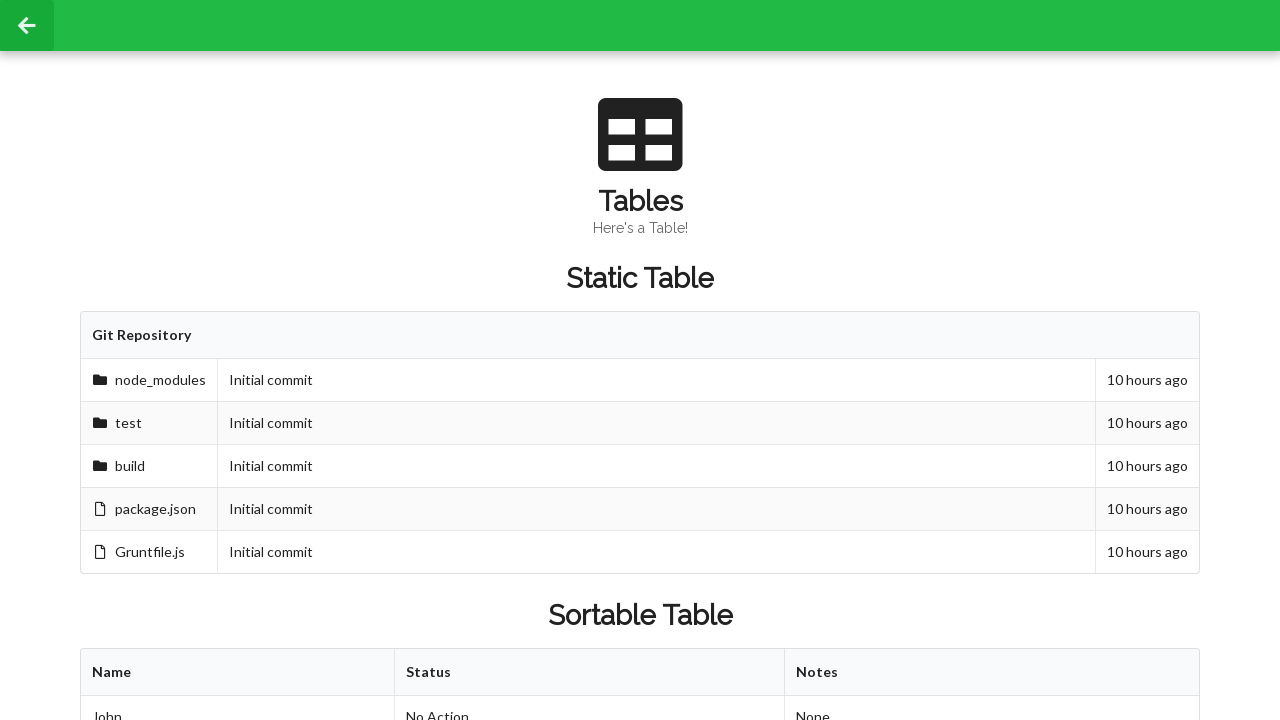

Clicked first table header column to sort table at (238, 673) on xpath=//table[@id='sortableTable']/thead/tr/th
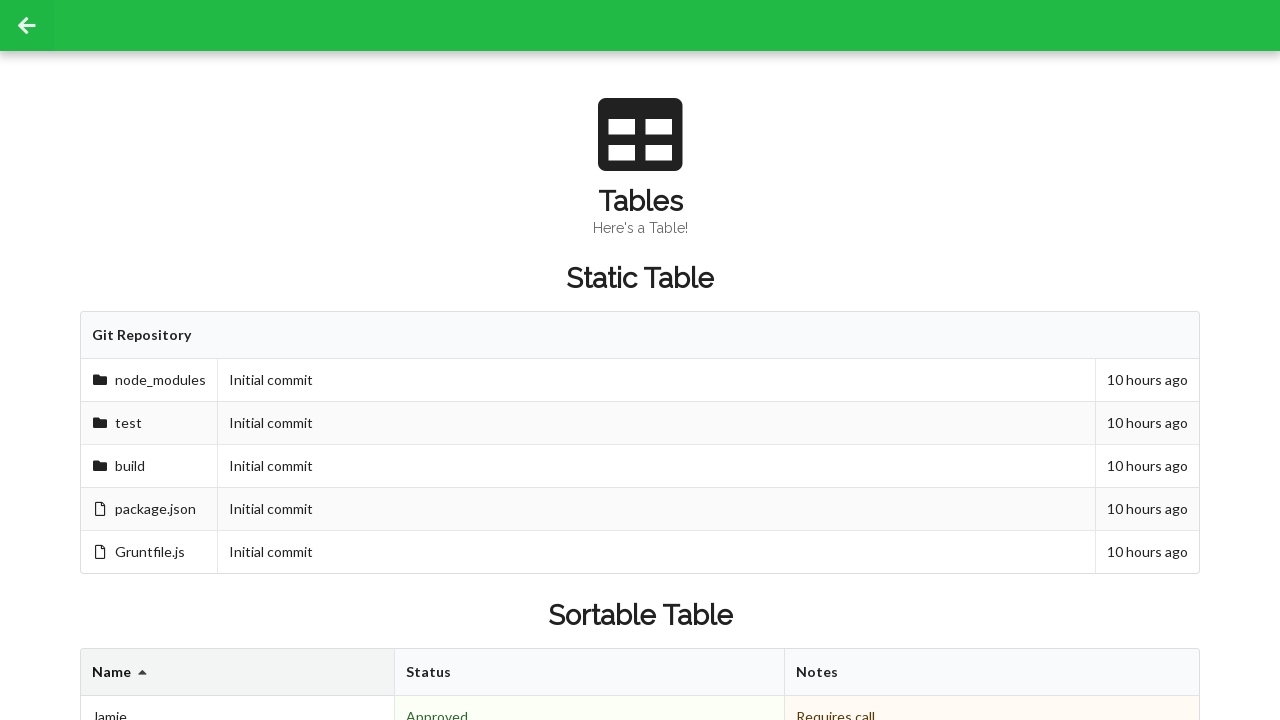

Read cell value after sorting: 'Denied'
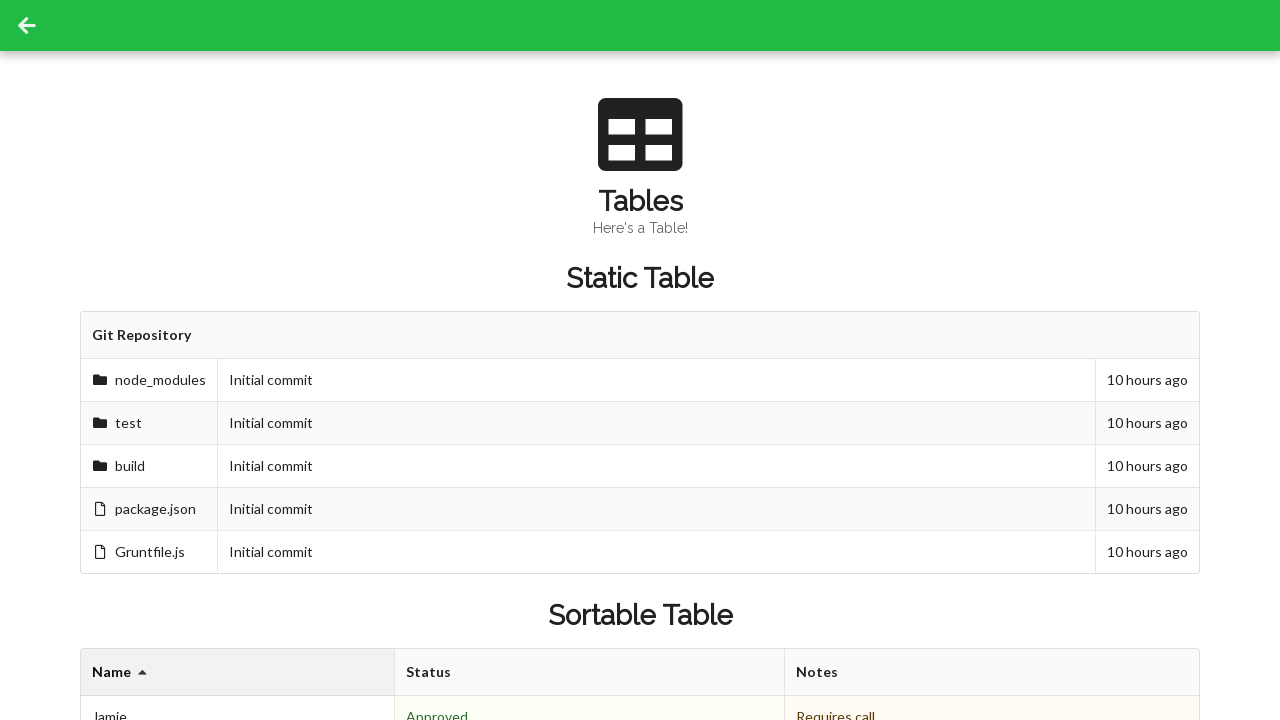

Retrieved footer cells - found 3 footer cells
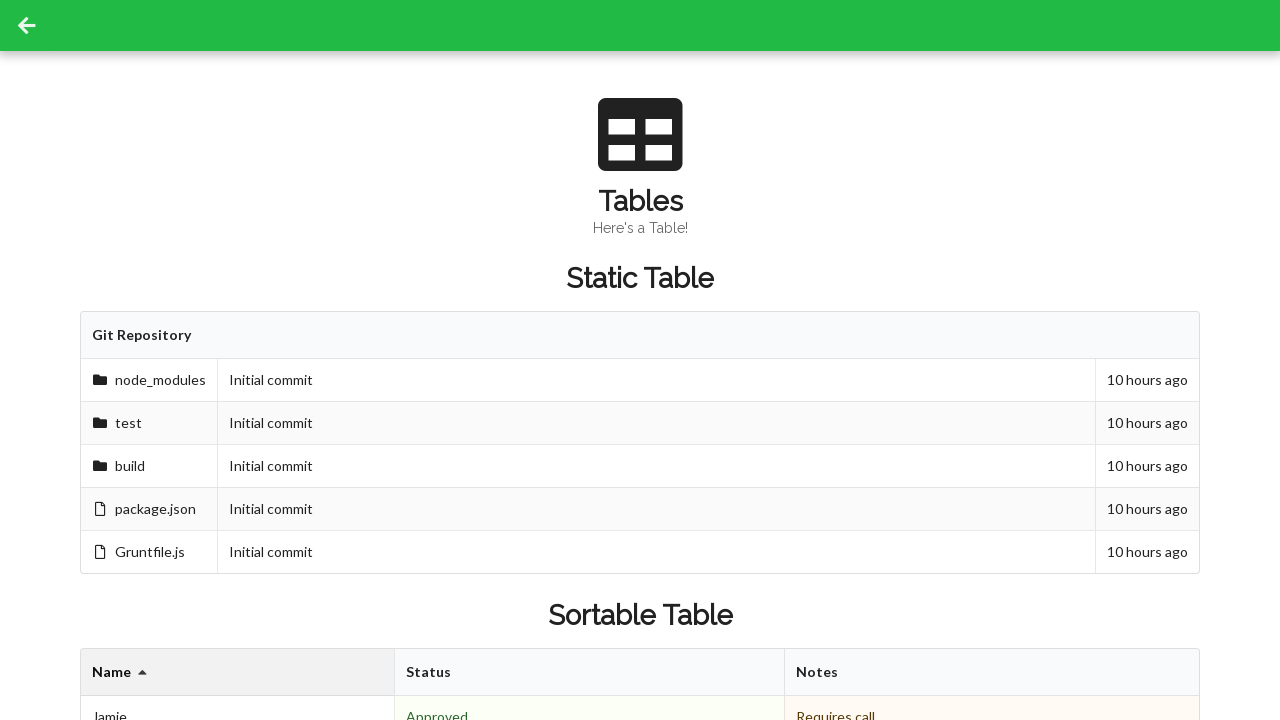

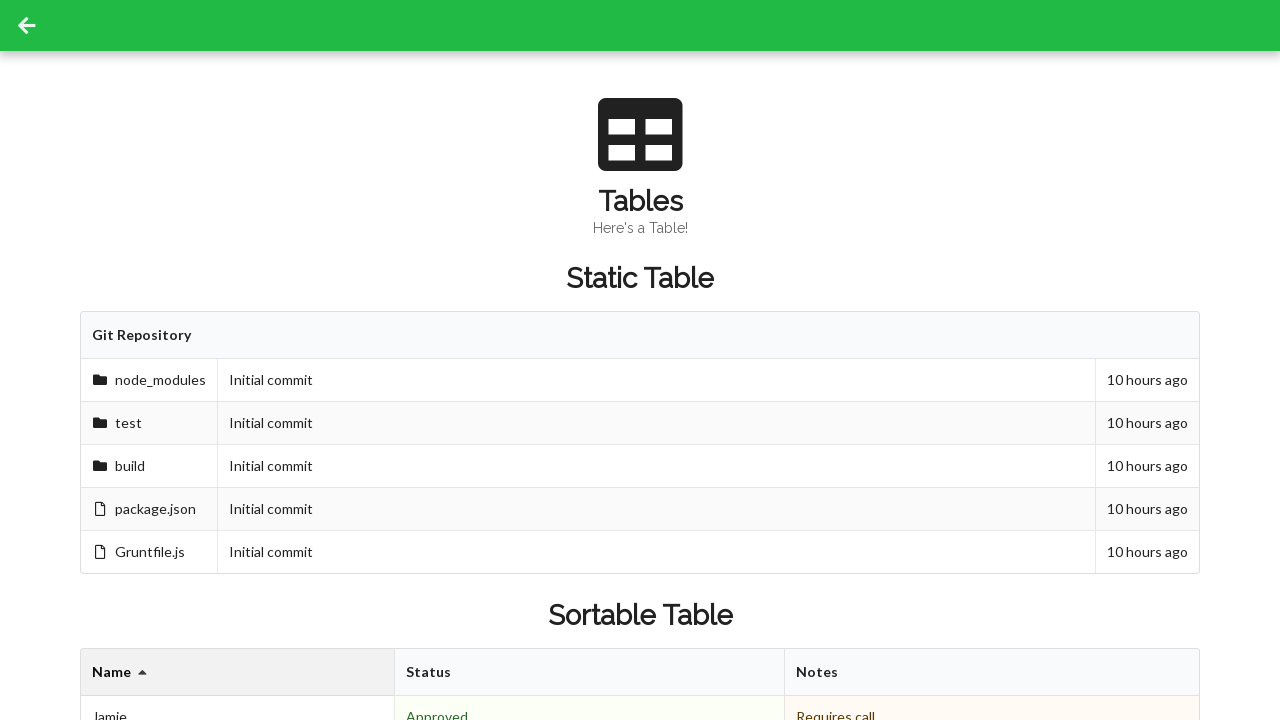